Tests right-click context menu functionality by right-clicking on an element and selecting Cut option

Starting URL: https://swisnl.github.io/jQuery-contextMenu/demo.html

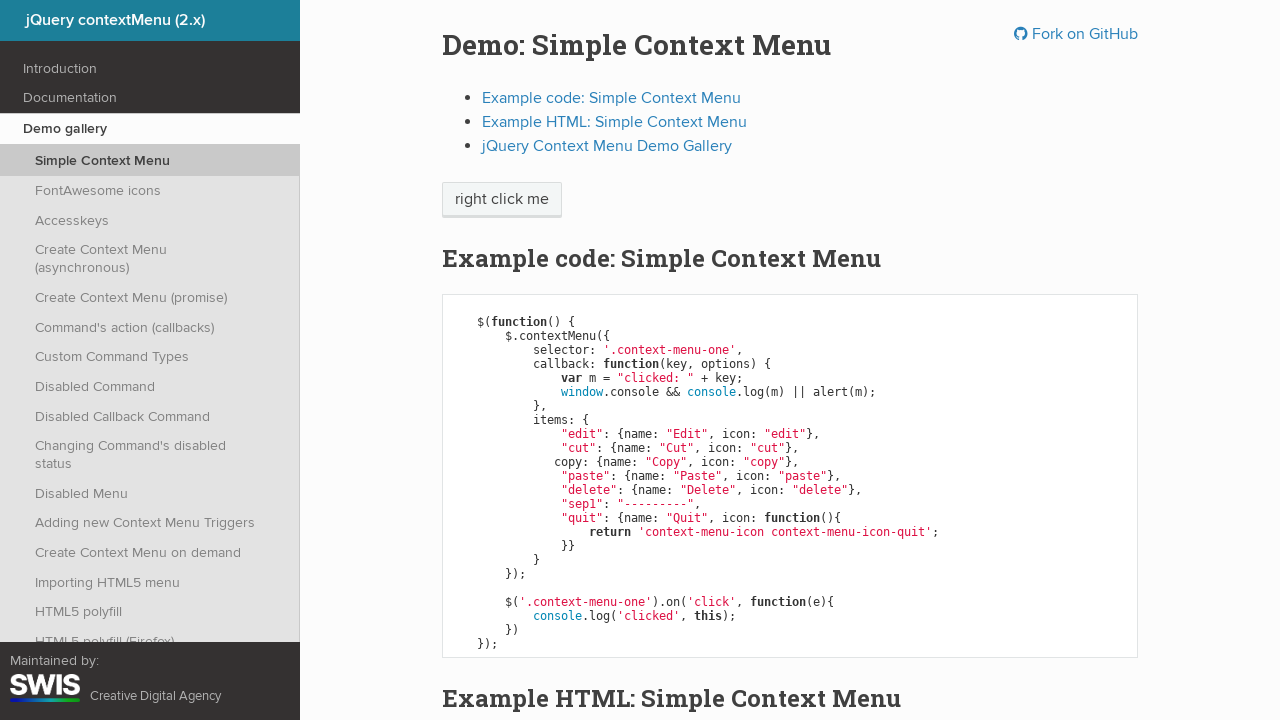

Right-clicked on context menu button to open context menu at (502, 200) on xpath=//span[@class='context-menu-one btn btn-neutral']
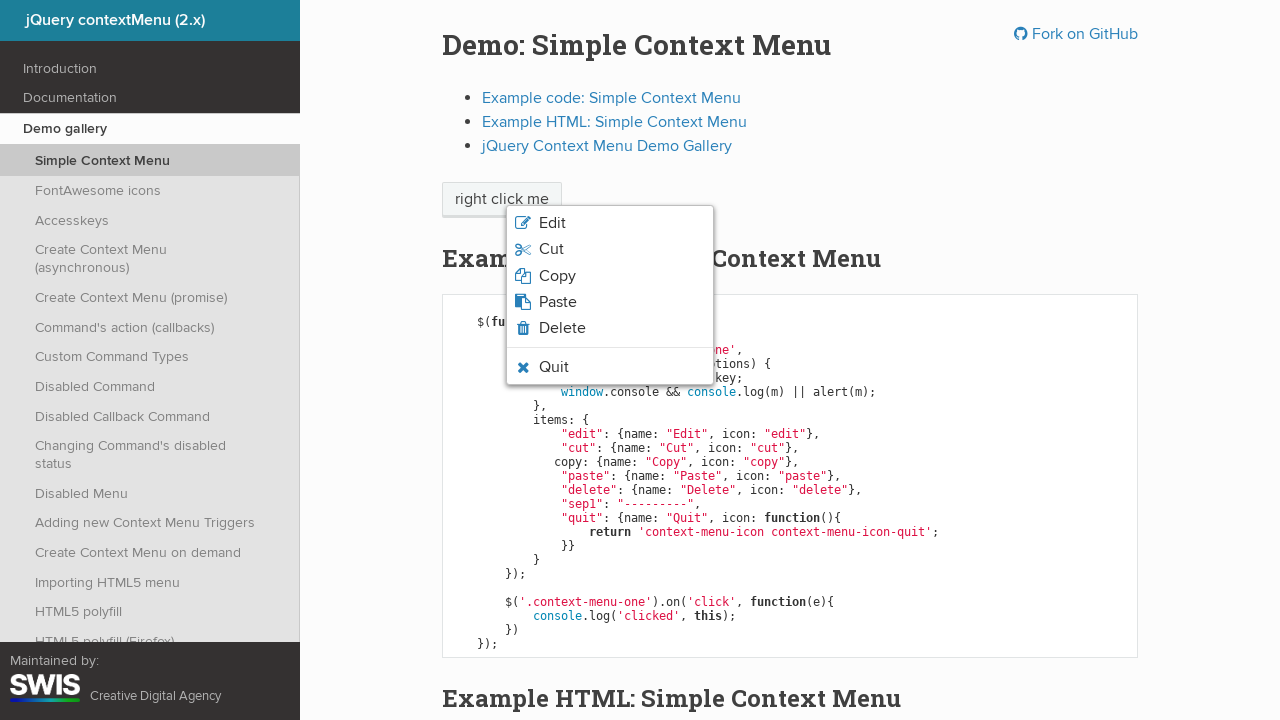

Clicked Cut option from context menu at (551, 249) on xpath=//span[normalize-space()='Cut']
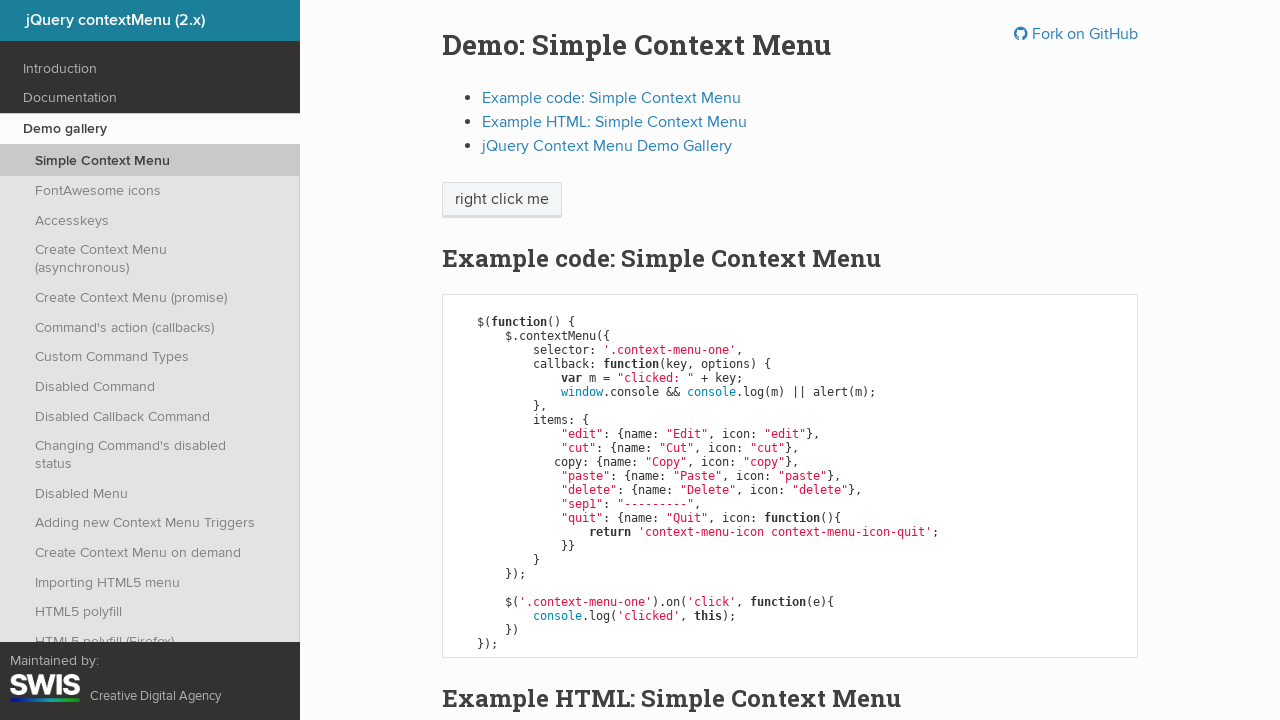

Set up dialog handler to accept alert
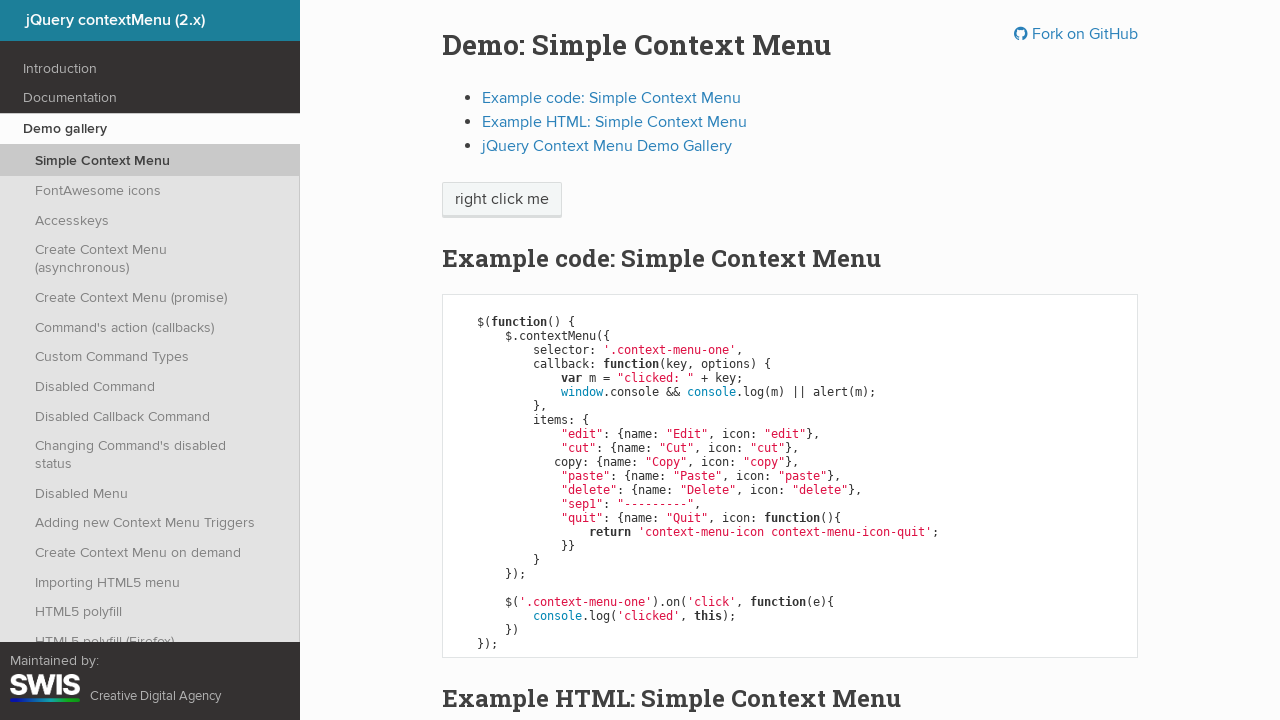

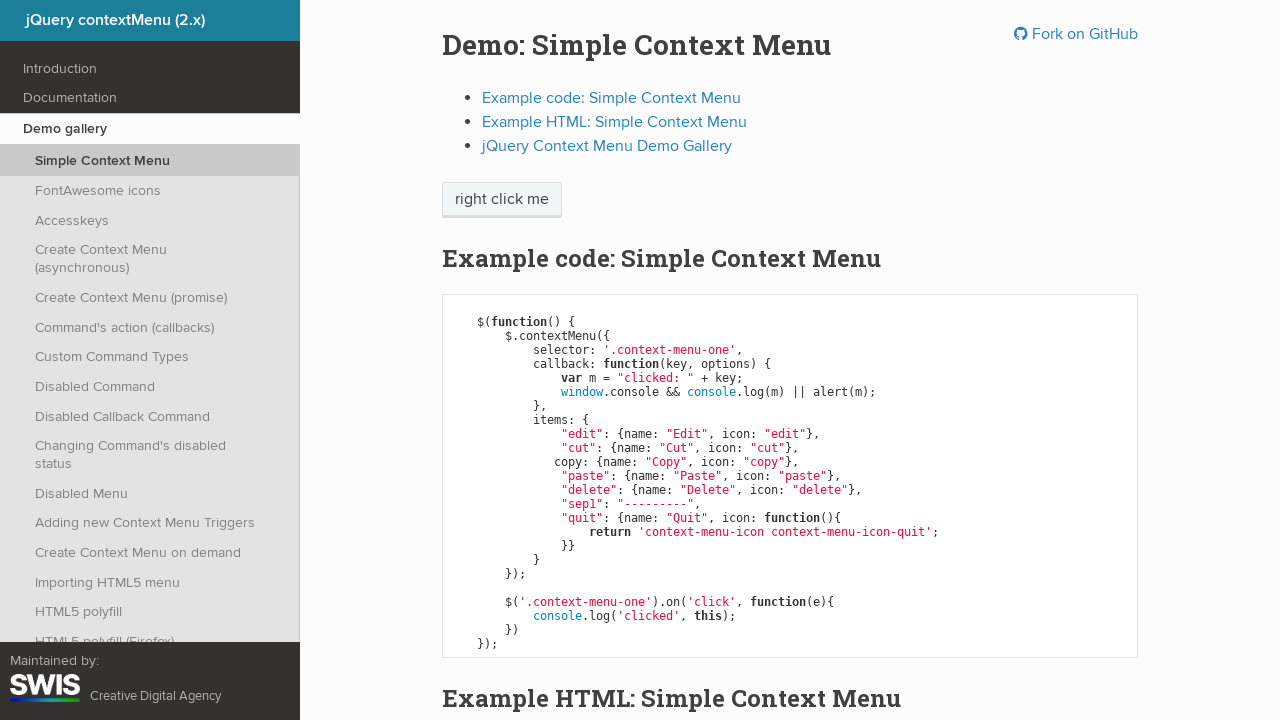